Navigates to the Text Box form under Elements section and fills out the form with name, email, and address fields

Starting URL: https://demoqa.com

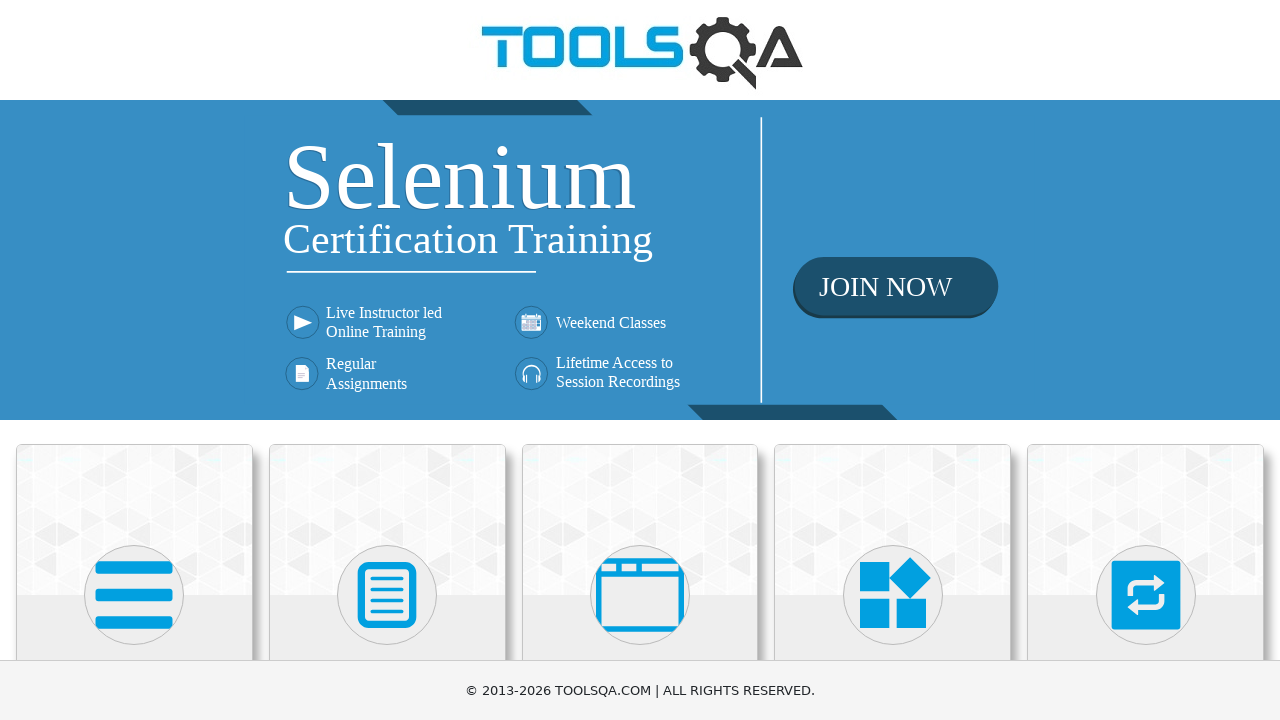

Clicked on Elements card on homepage at (134, 360) on text=Elements
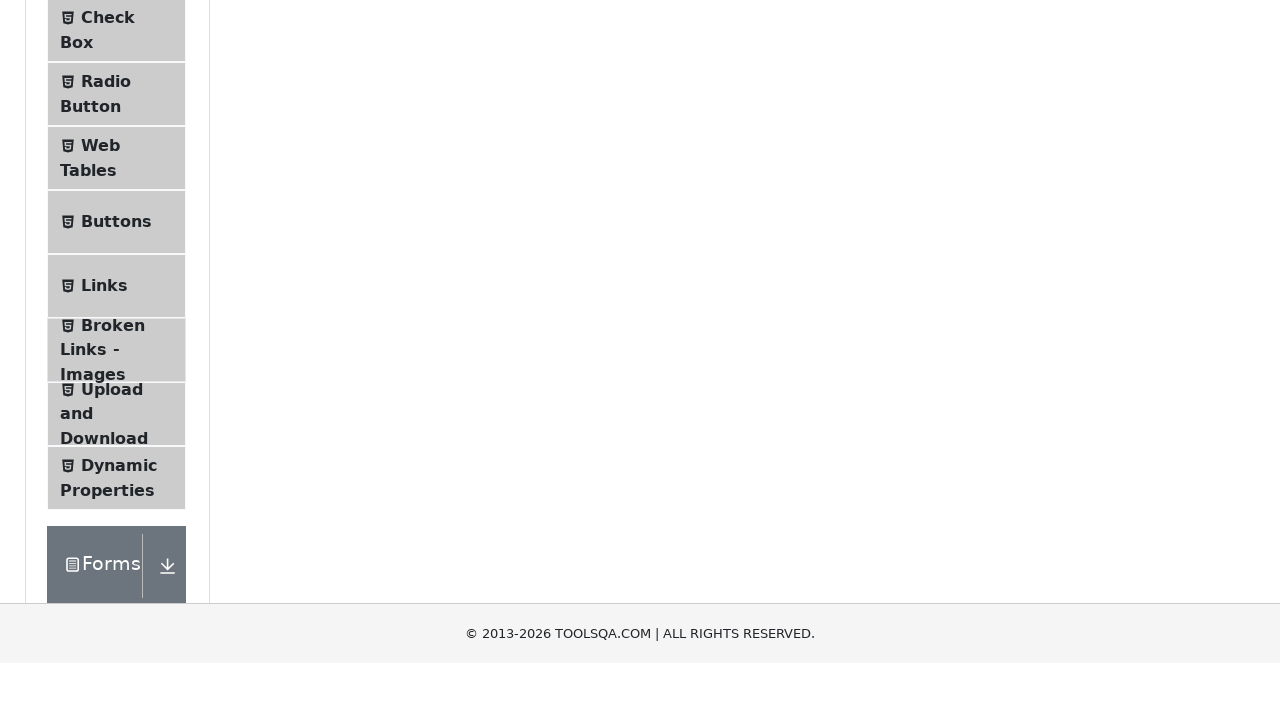

Navigated to Elements page
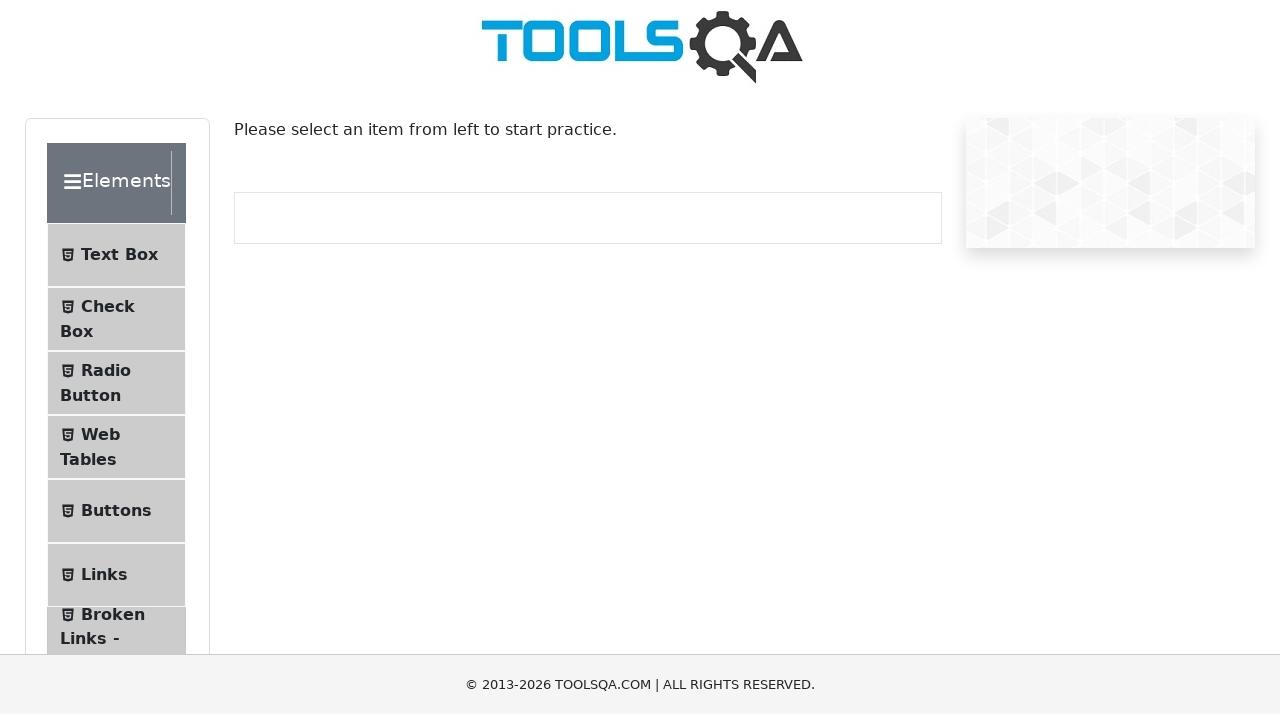

Clicked on Text Box option in sidebar at (119, 261) on text=Text Box
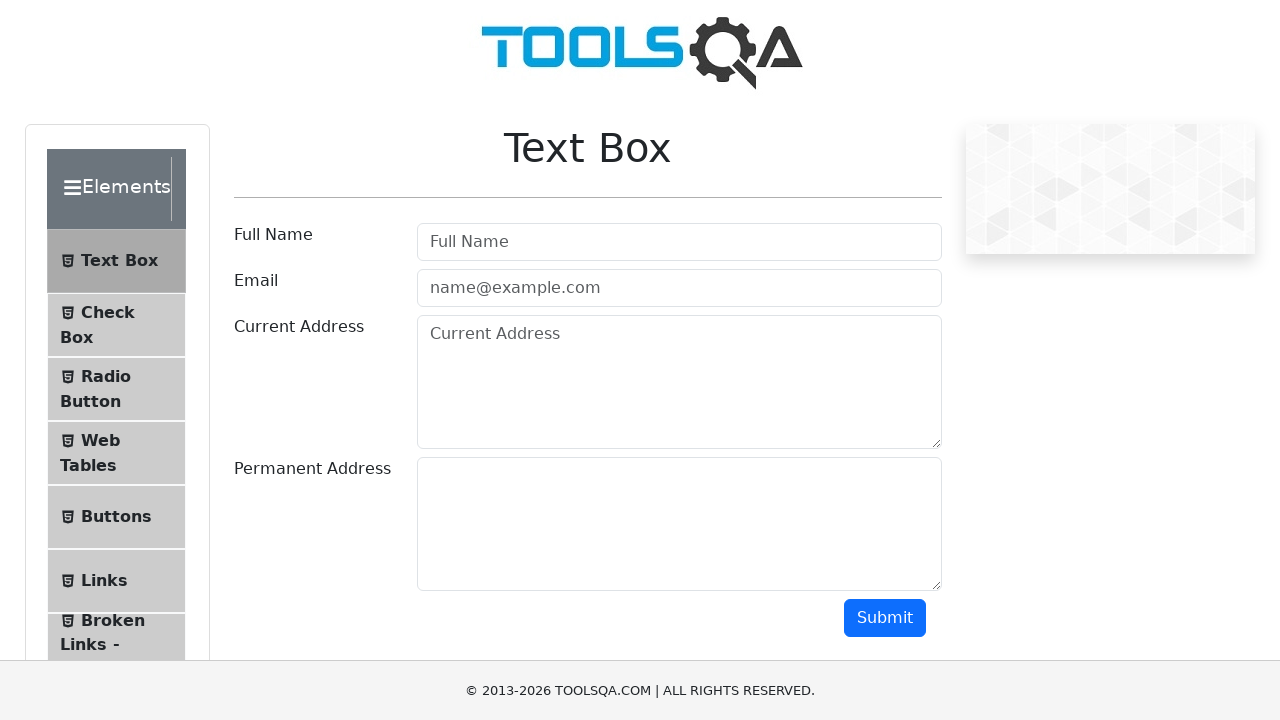

Filled userName field with 'Andrei' on #userName
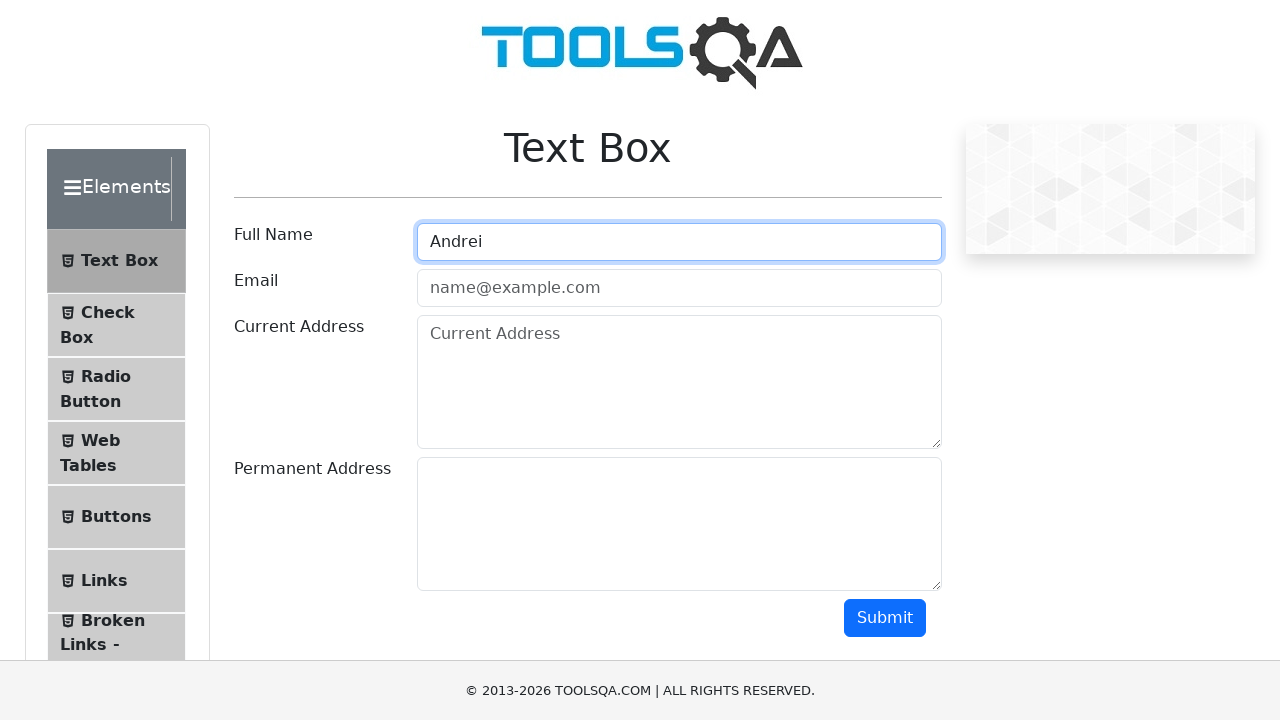

Filled userEmail field with 'Andrei@test.com' on #userEmail
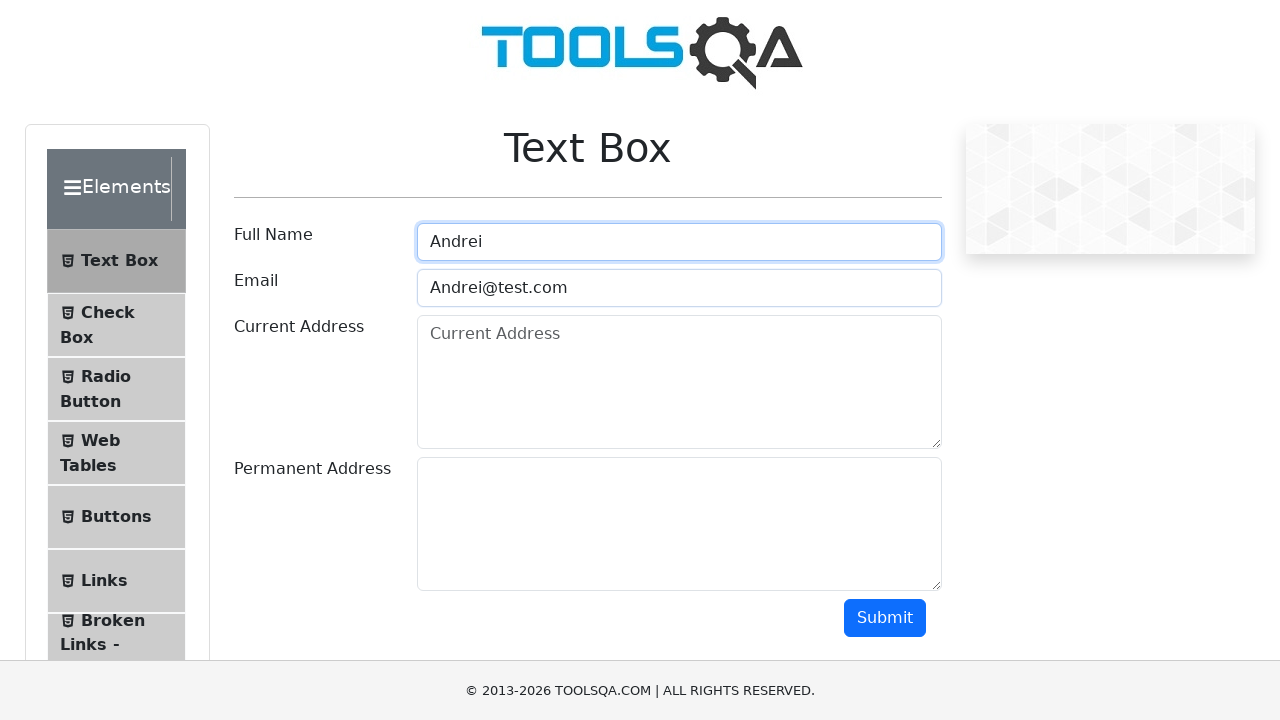

Filled currentAddress field with 'somewhere in Pitesti' on #currentAddress
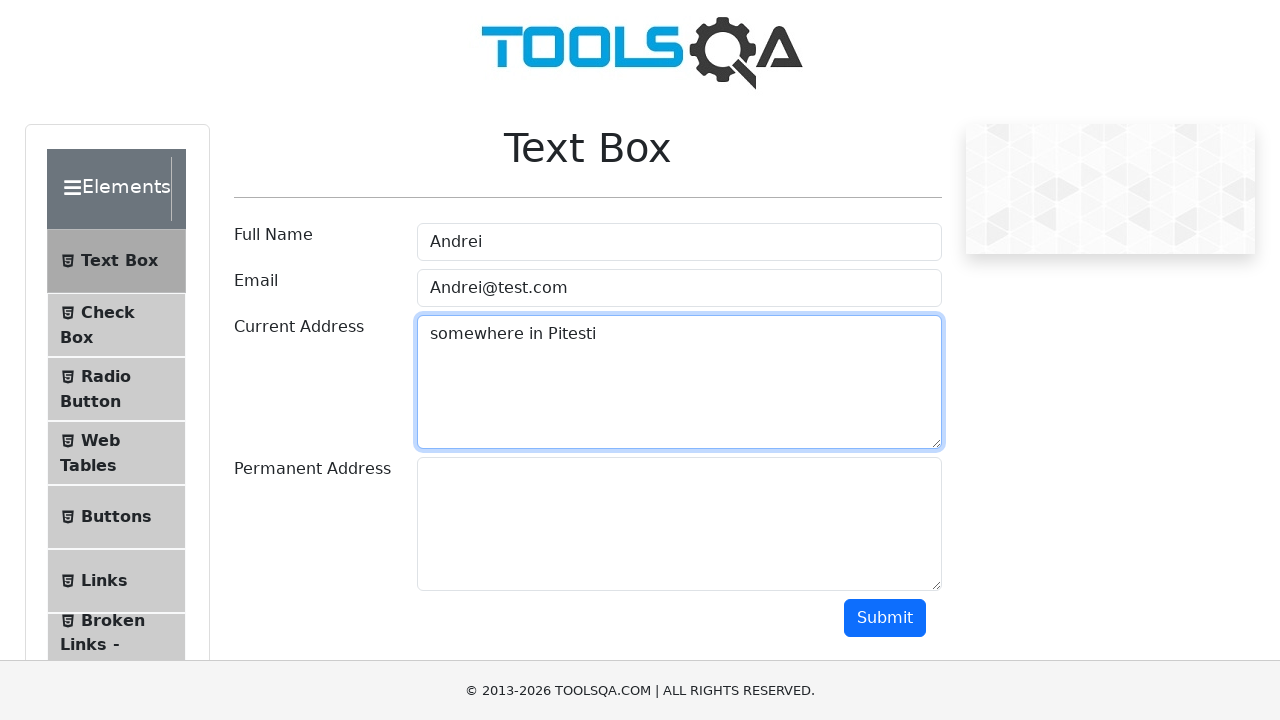

Filled permanentAddress field with 'somewhere in Pitesti again' on #permanentAddress
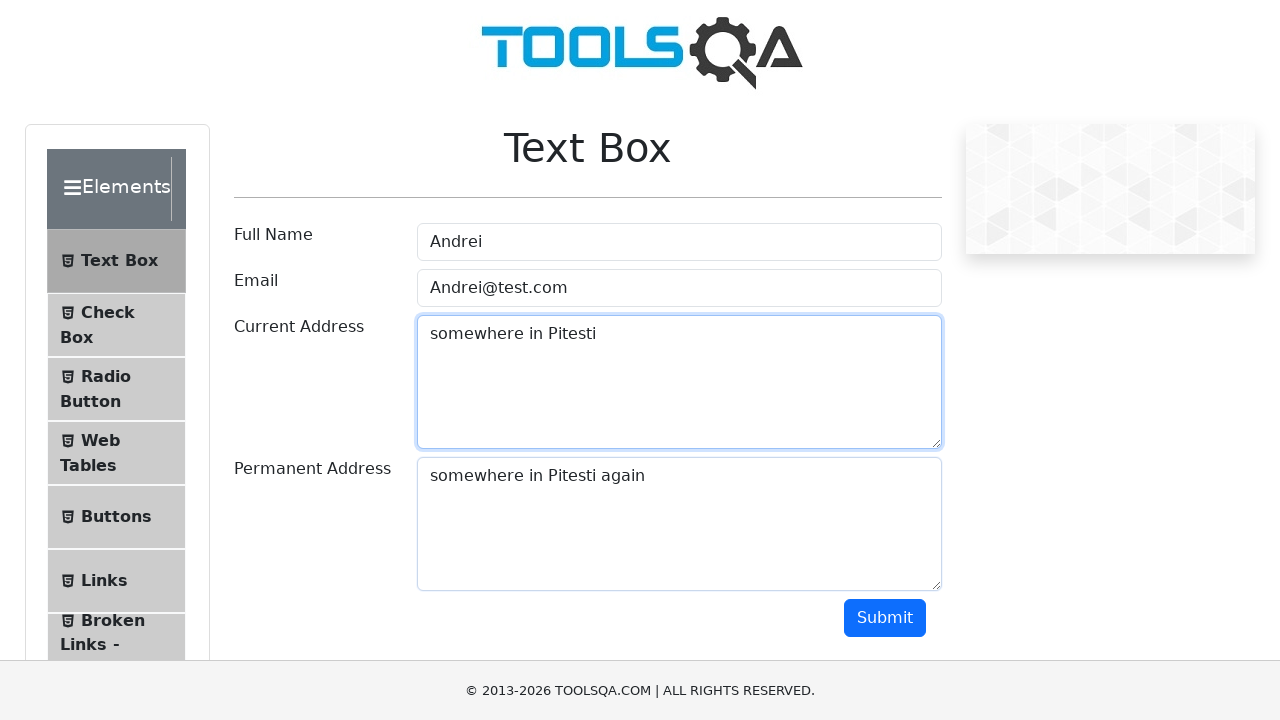

Clicked submit button to submit form at (885, 618) on #submit
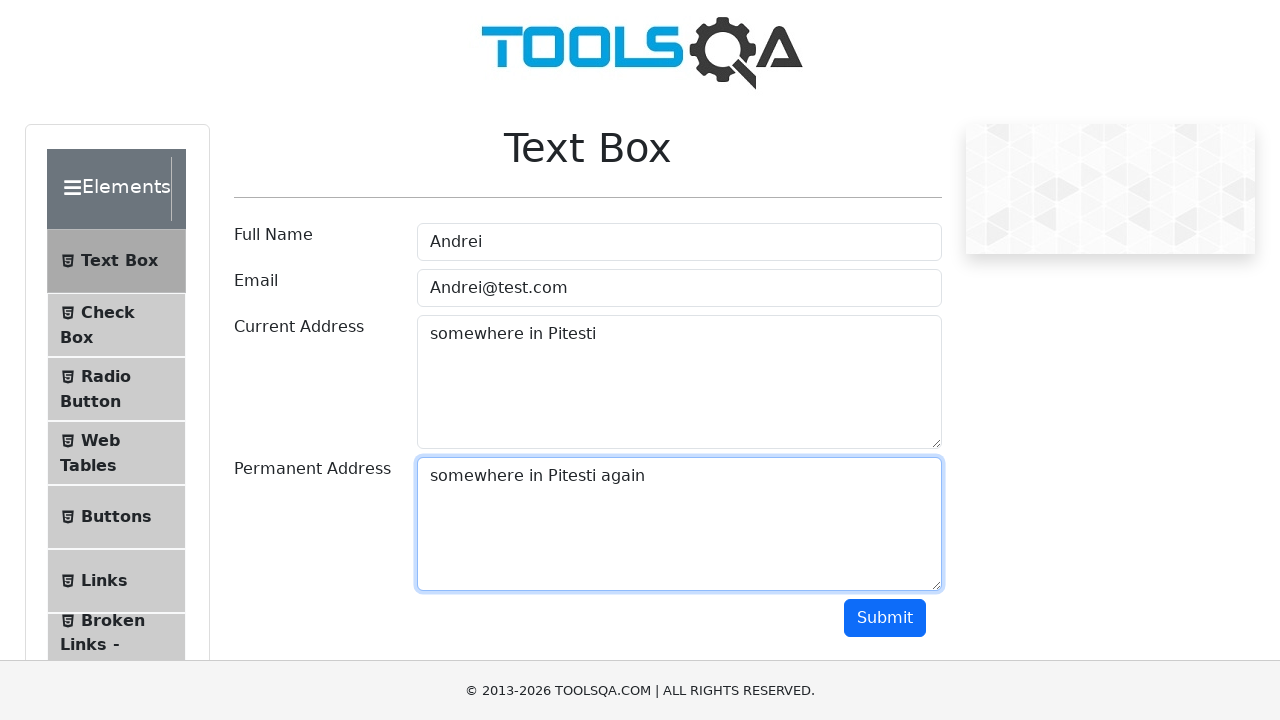

Form output area loaded successfully
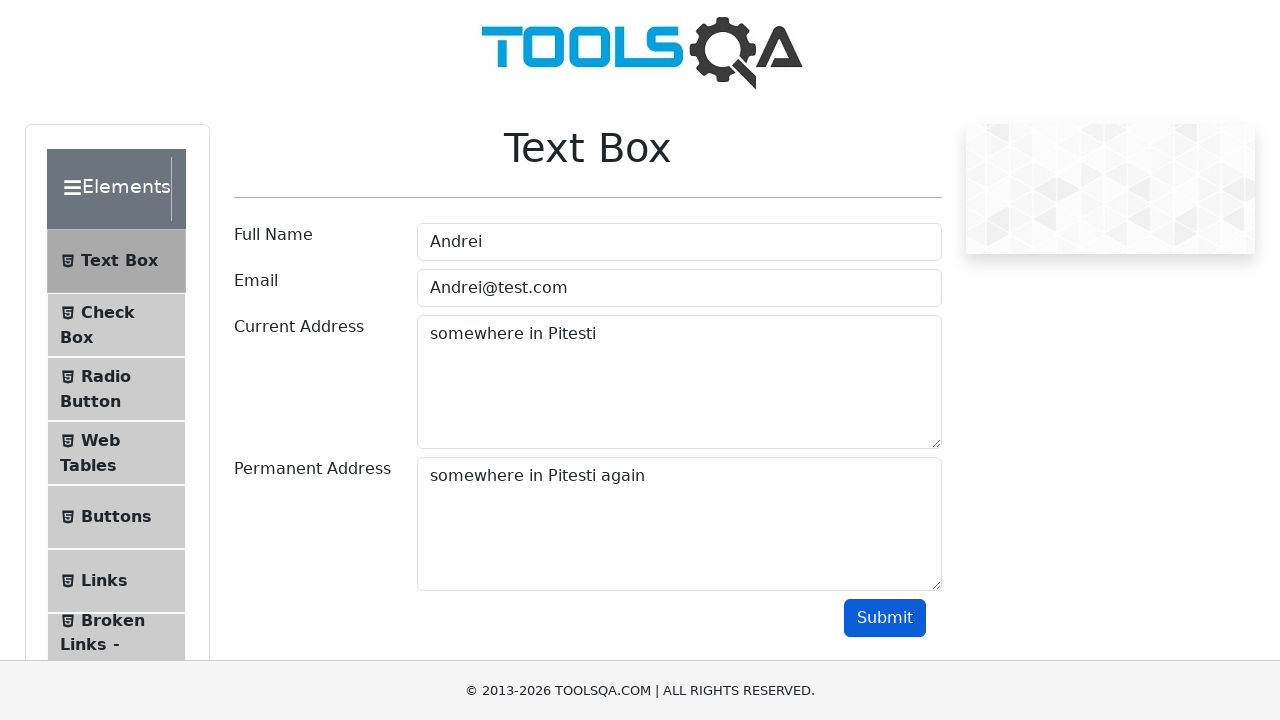

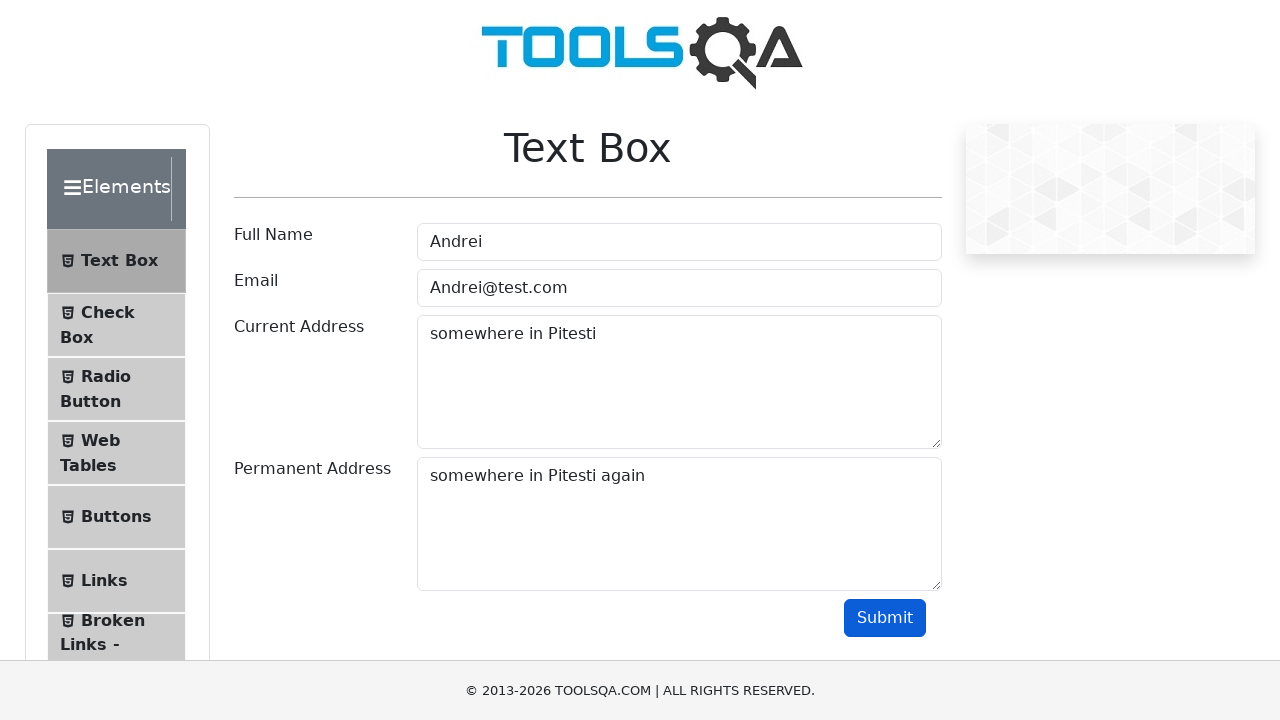